Tests various mouse interactions including double-click, right-click, and control-click on different buttons on the DemoQA buttons page

Starting URL: https://demoqa.com/buttons

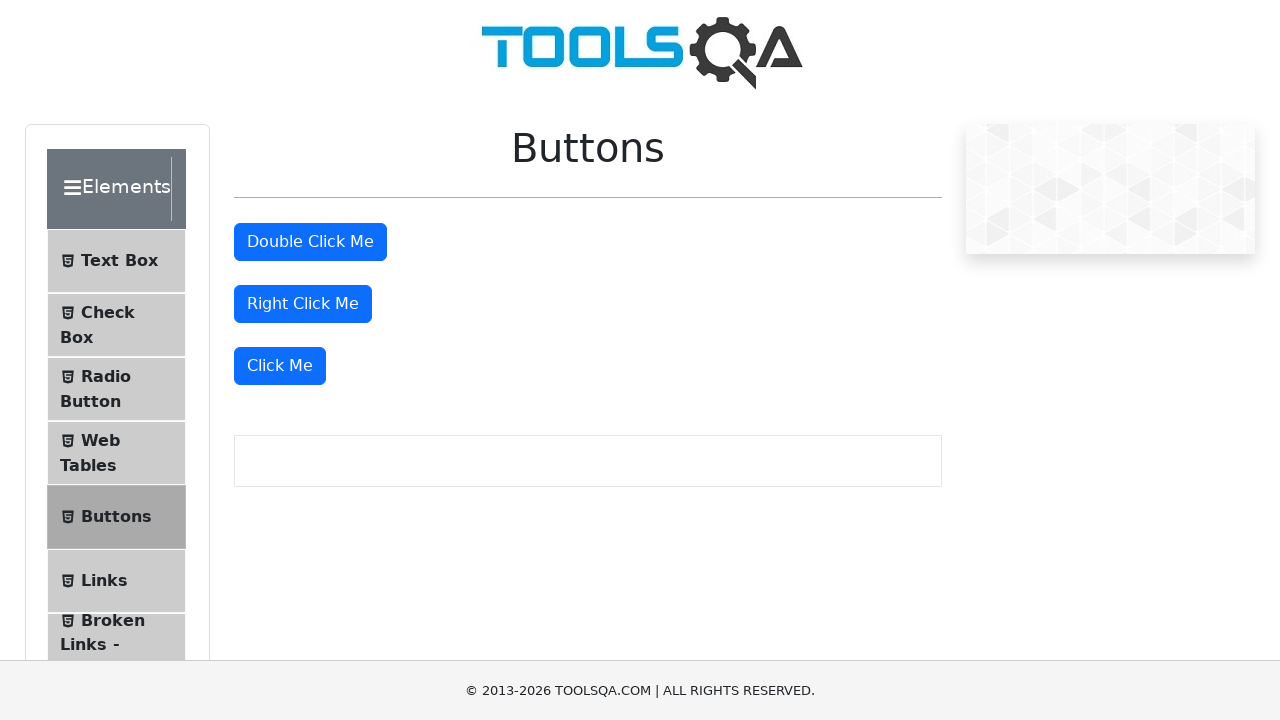

Double-clicked the double-click button at (310, 242) on #doubleClickBtn
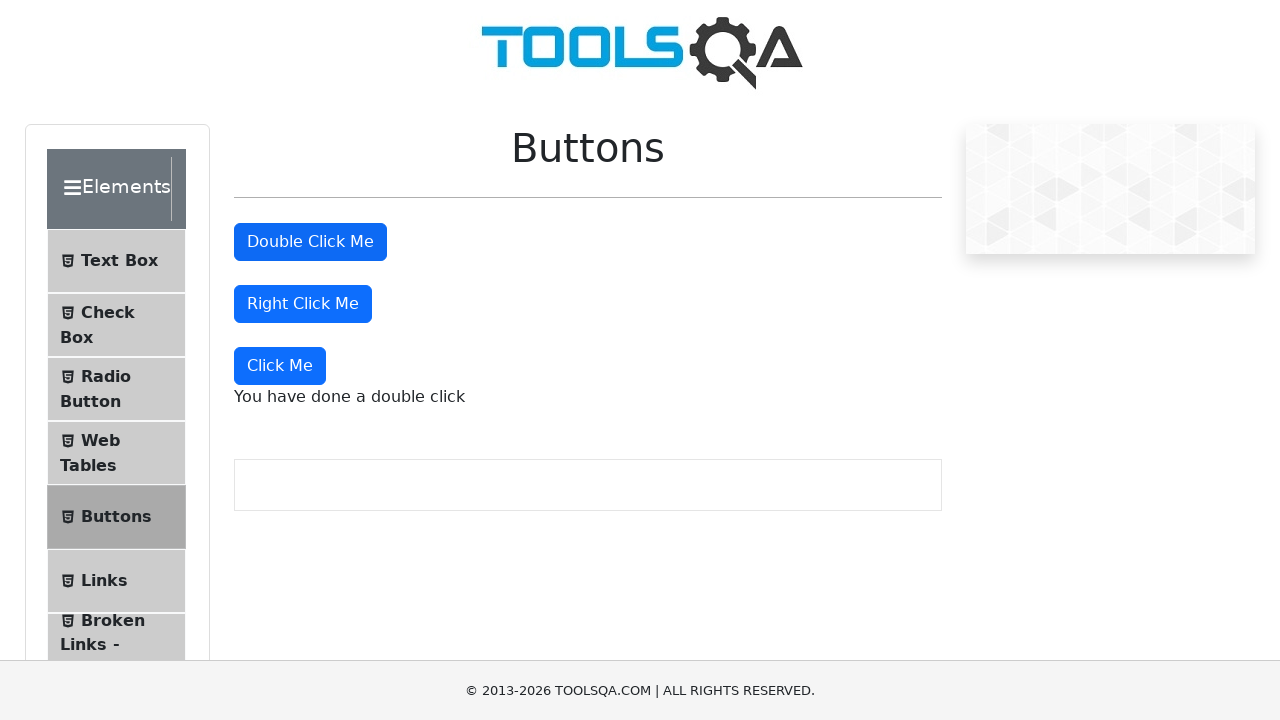

Right-clicked the right-click button at (303, 304) on #rightClickBtn
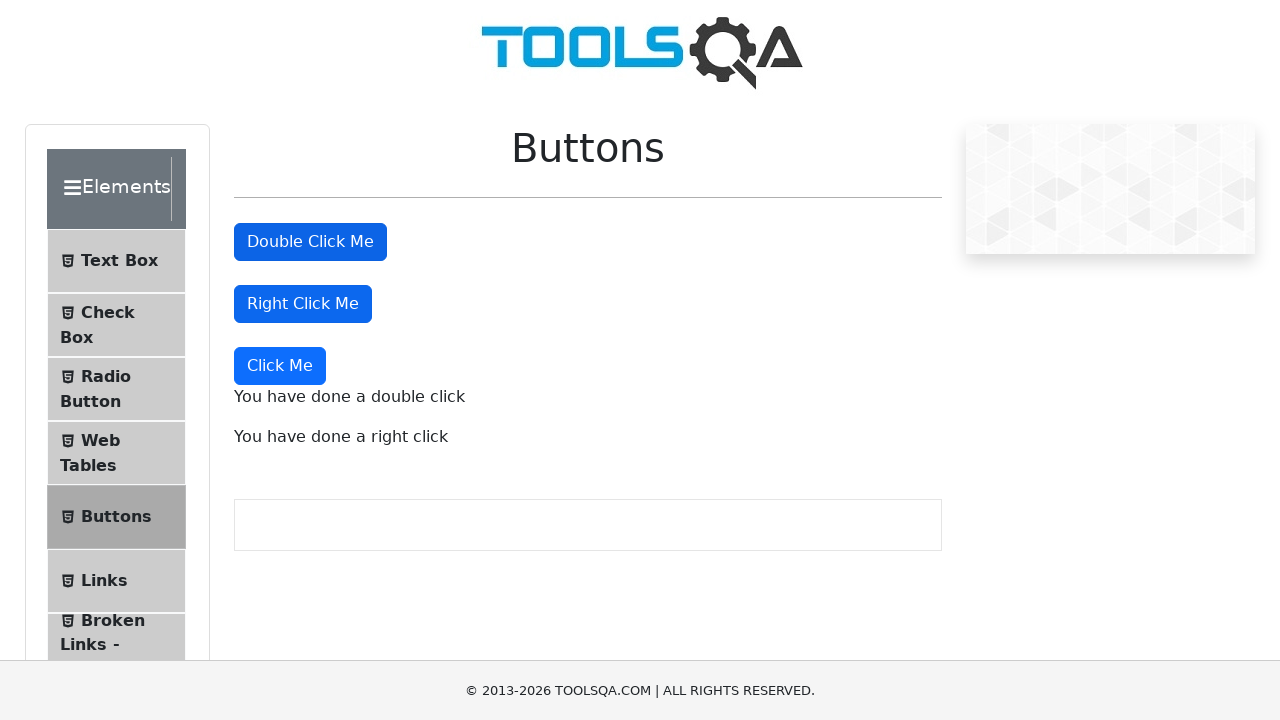

Control-clicked the 'Click Me' button at (280, 366) on //button[text()='Click Me']
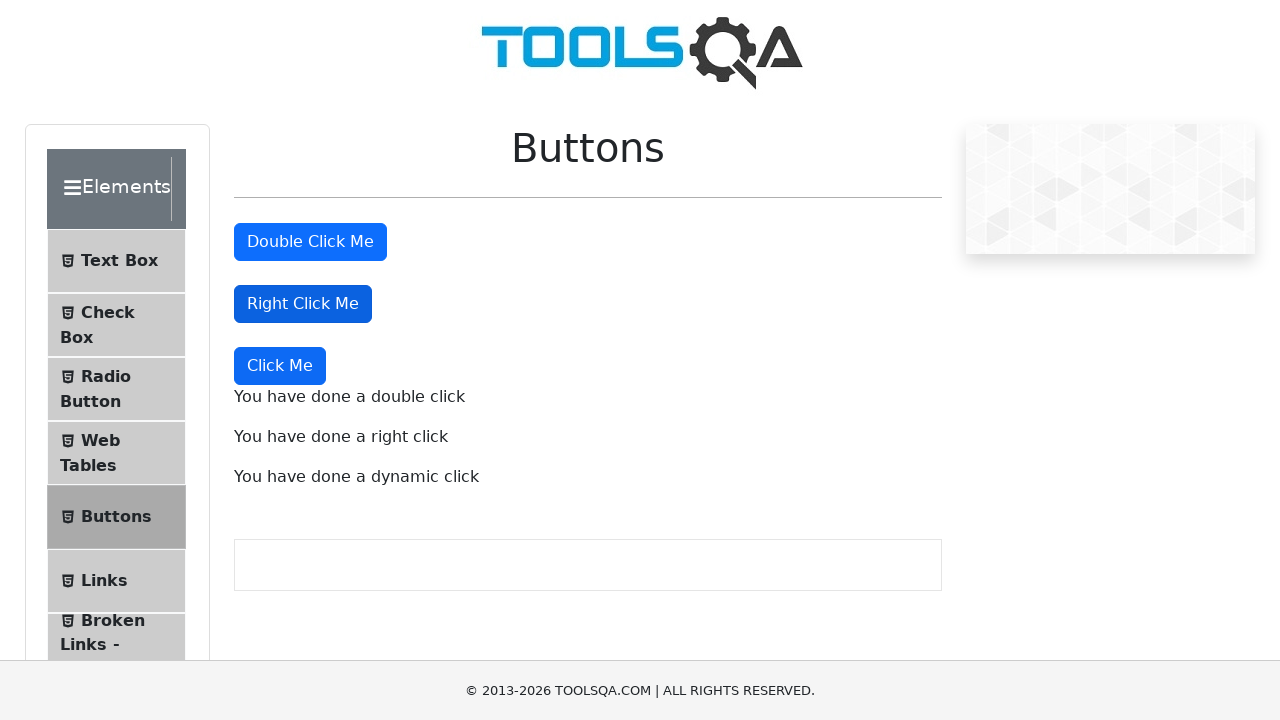

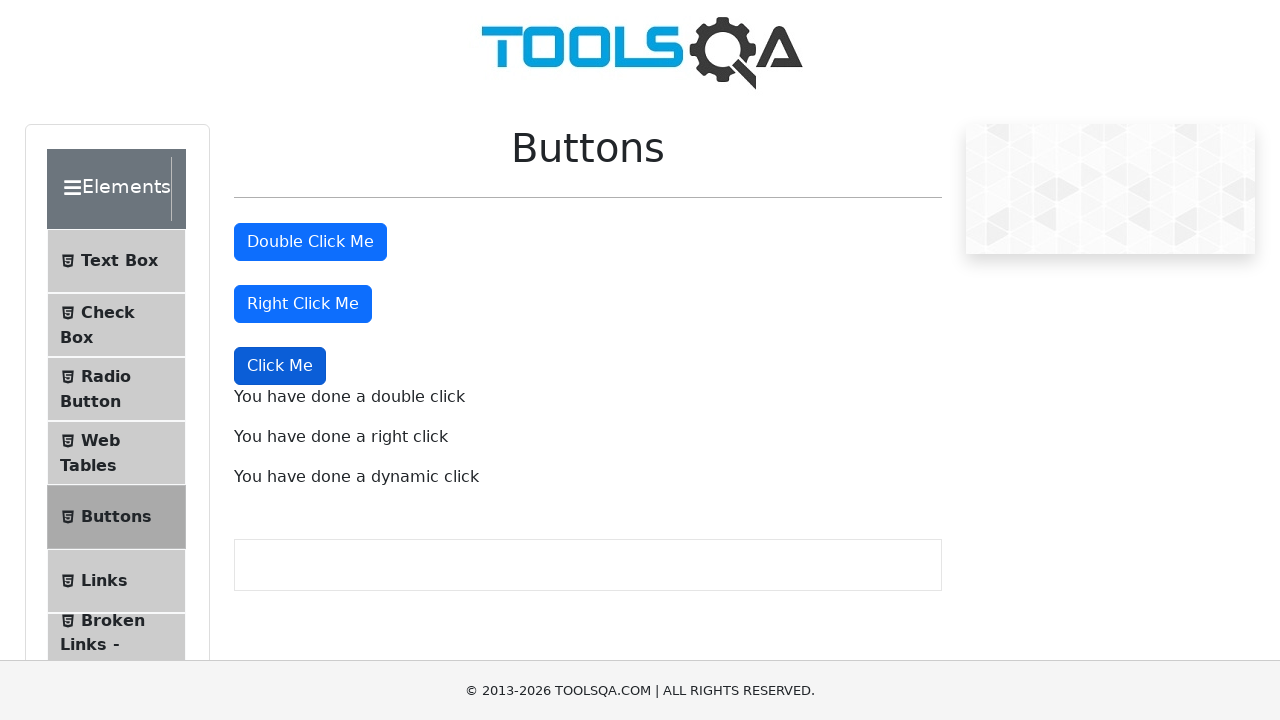